Tests registration form on a page with missing required fields, attempting to fill first name and last name fields

Starting URL: http://suninjuly.github.io/registration2.html

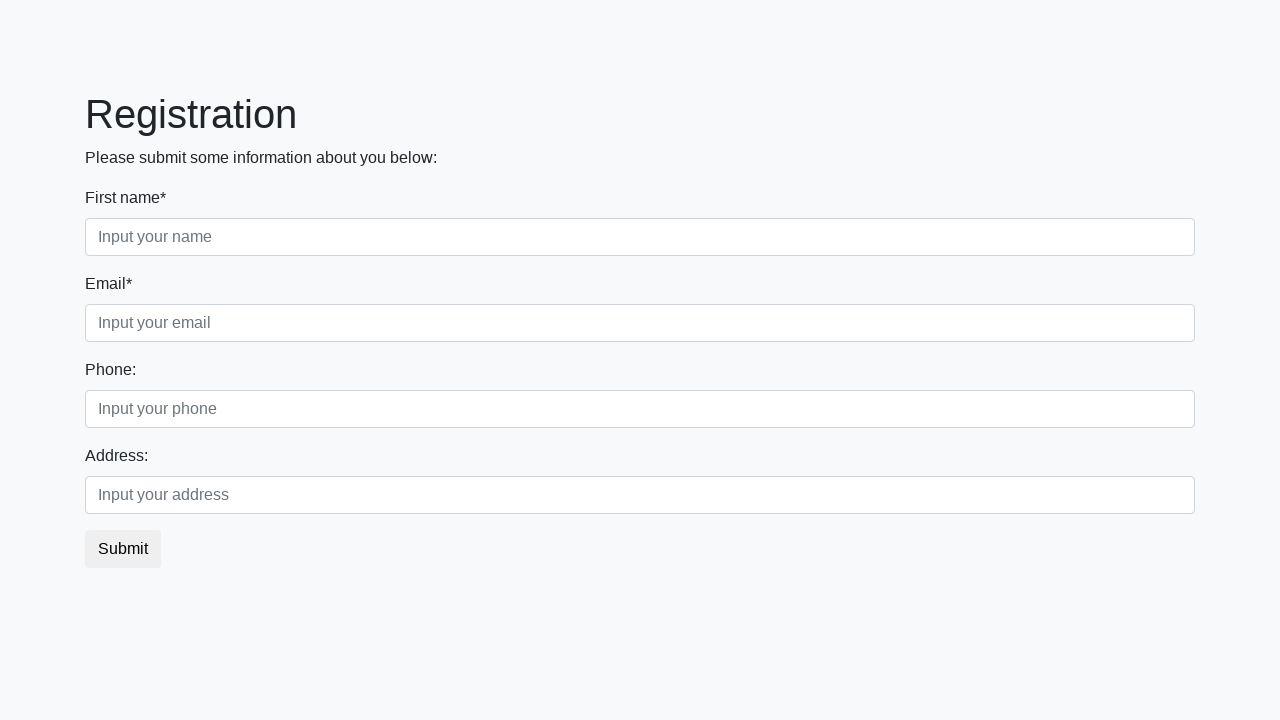

Filled first name field with 'John' on .first_block .first
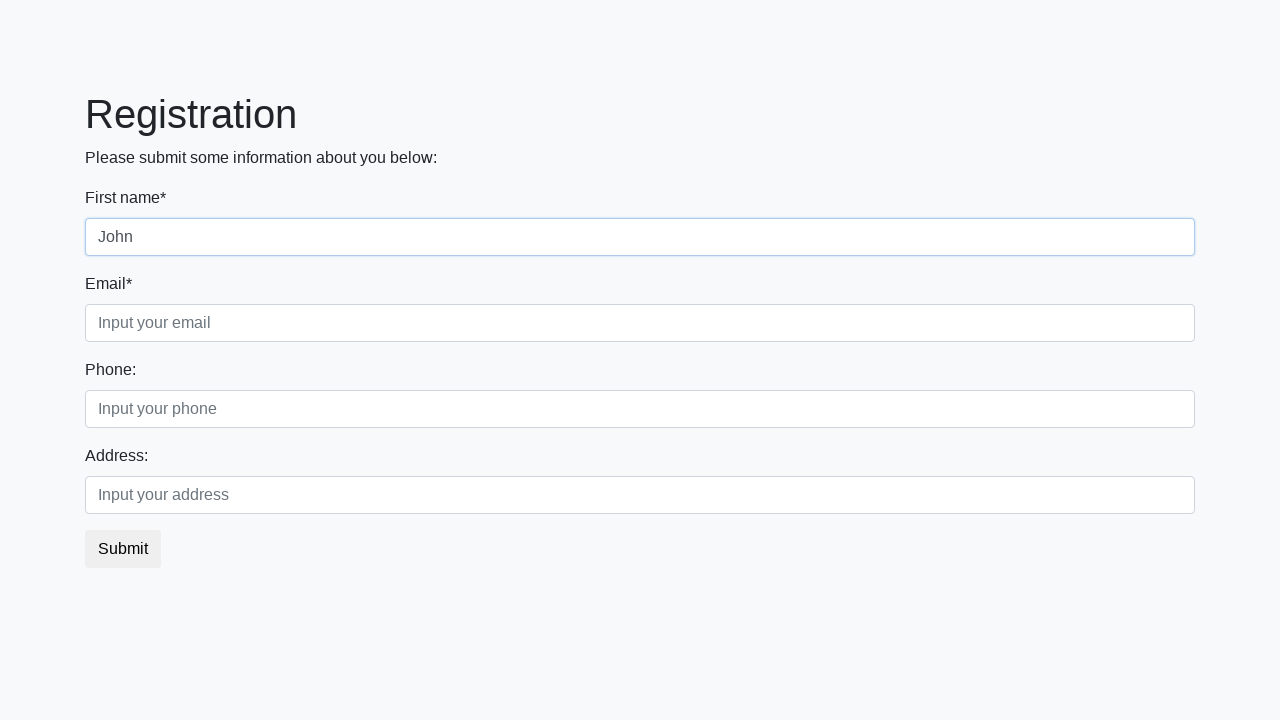

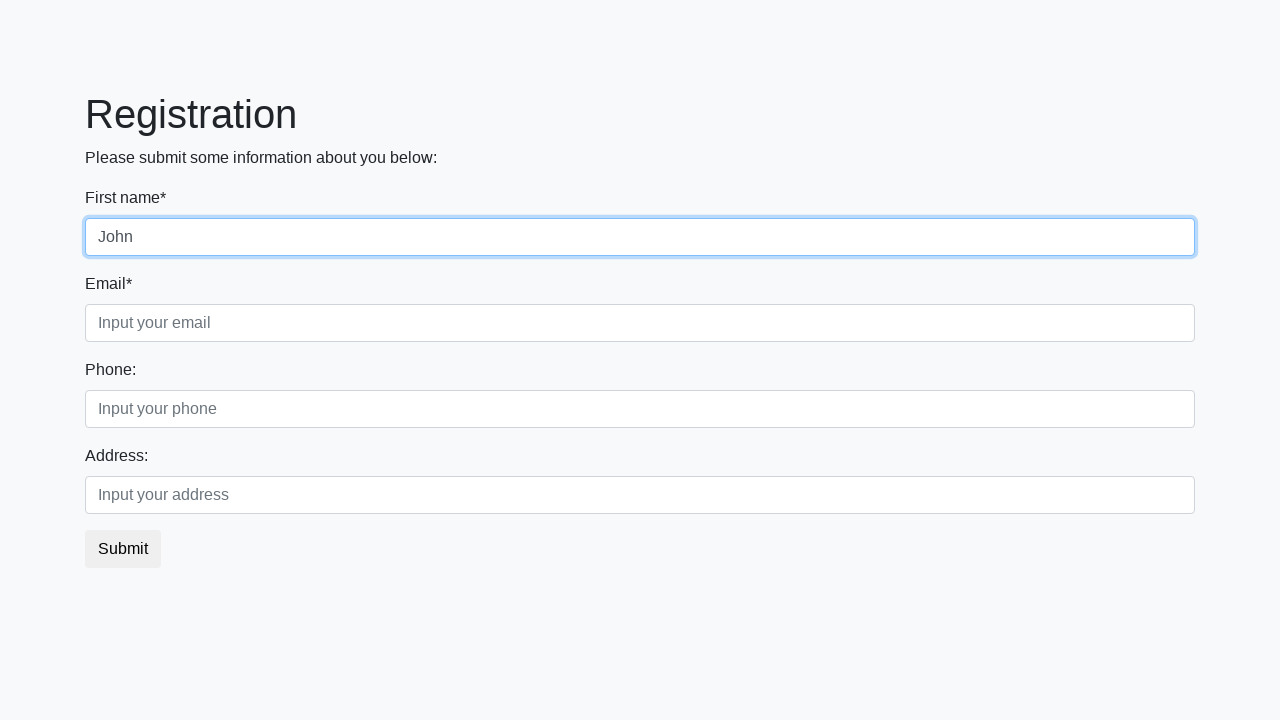